Tests handling of JavaScript confirm popup (parallel test) by clicking the sample confirm button and accepting the dialog

Starting URL: https://www.selenium.dev/documentation/webdriver/interactions/alerts/

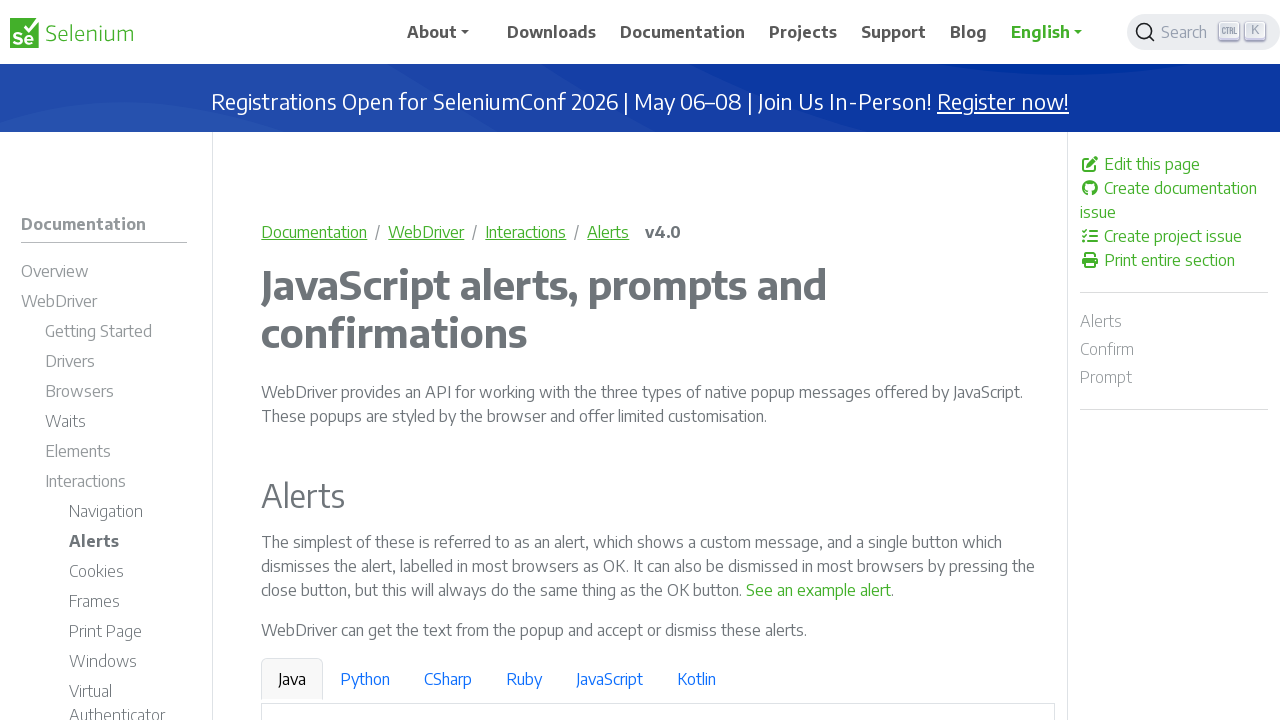

Set up dialog handler to accept confirm popup
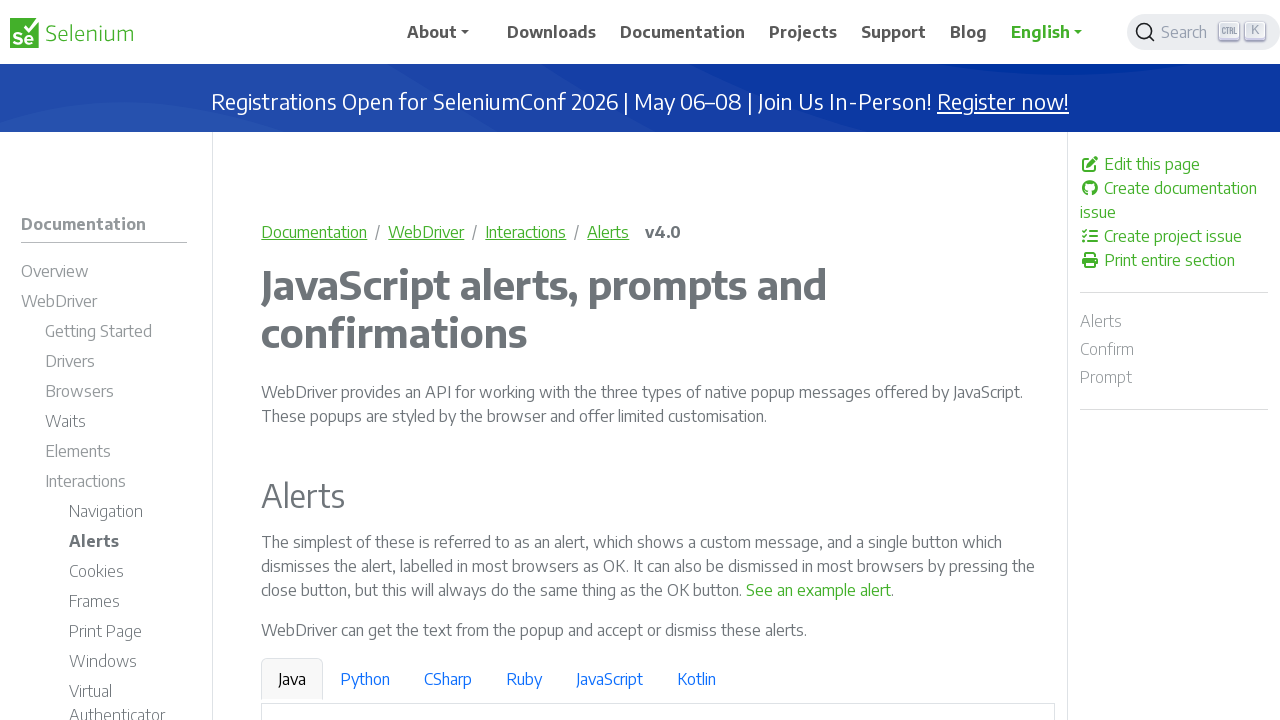

Clicked 'See a sample confirm' button to trigger JavaScript confirm dialog at (964, 361) on internal:text="See a sample confirm"s
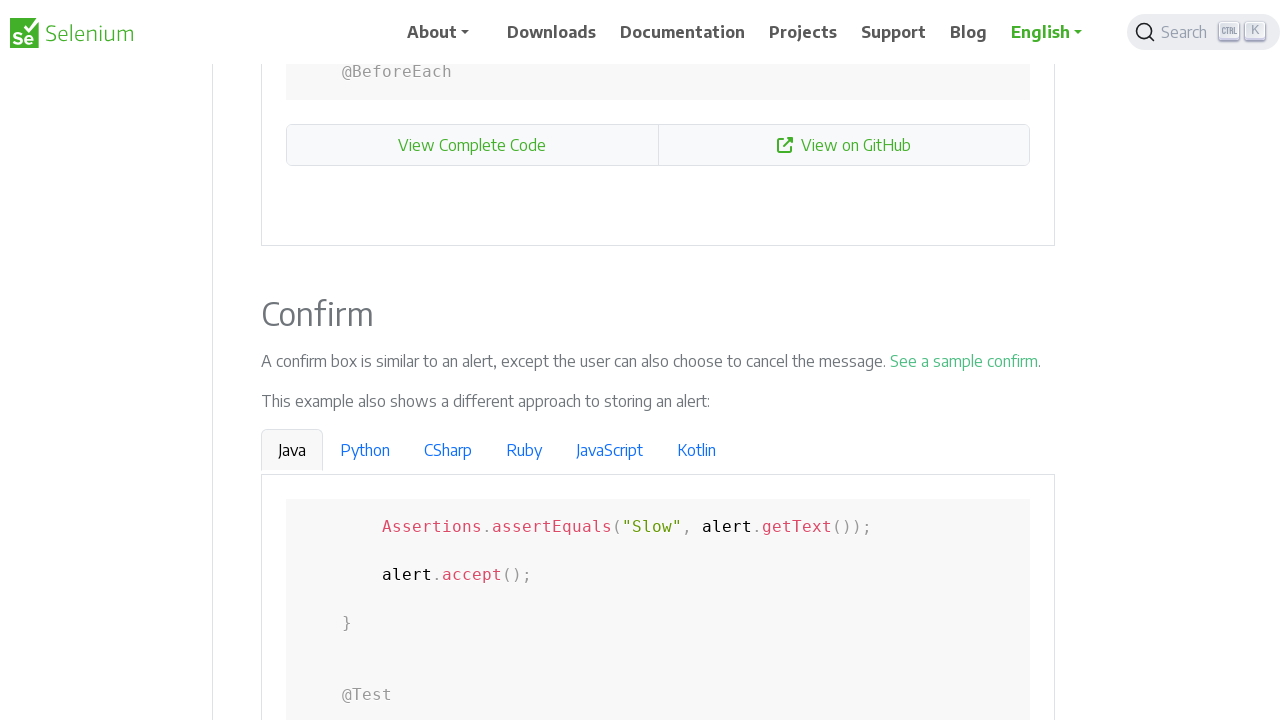

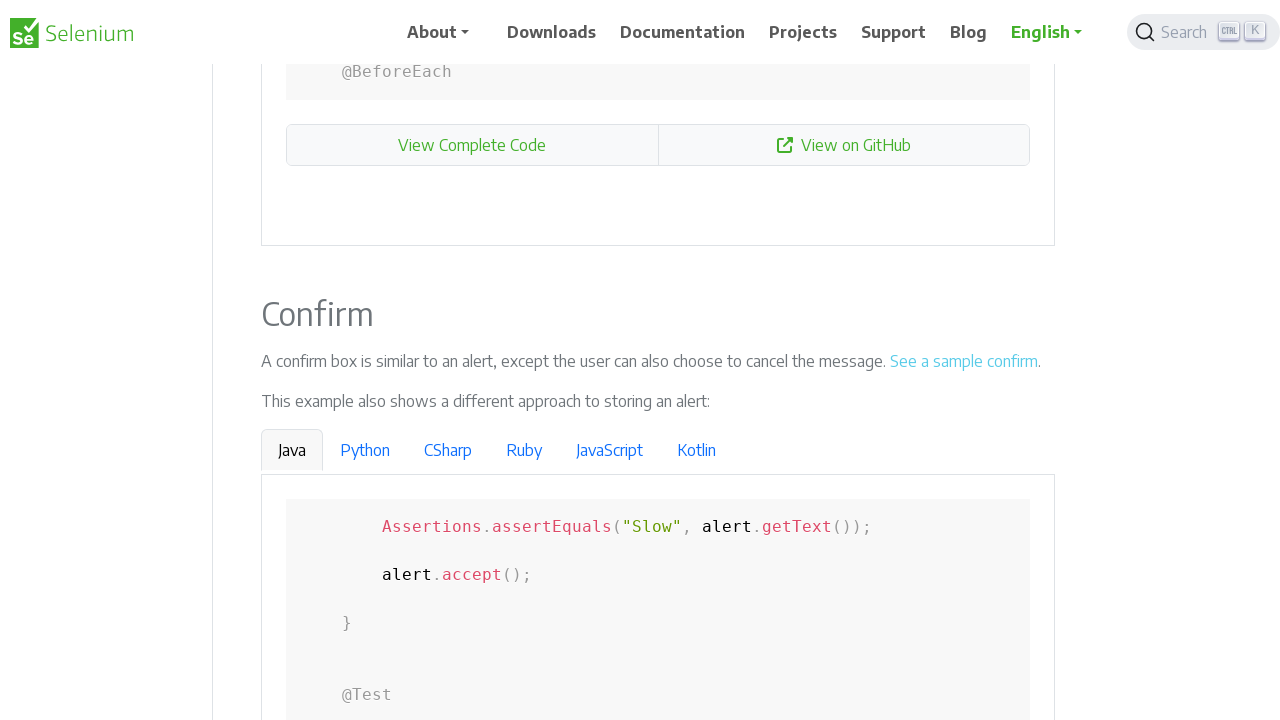